Tests that a canceled change to an employee's name does not persist

Starting URL: https://devmountain-qa.github.io/employee-manager/1.2_Version/index.html

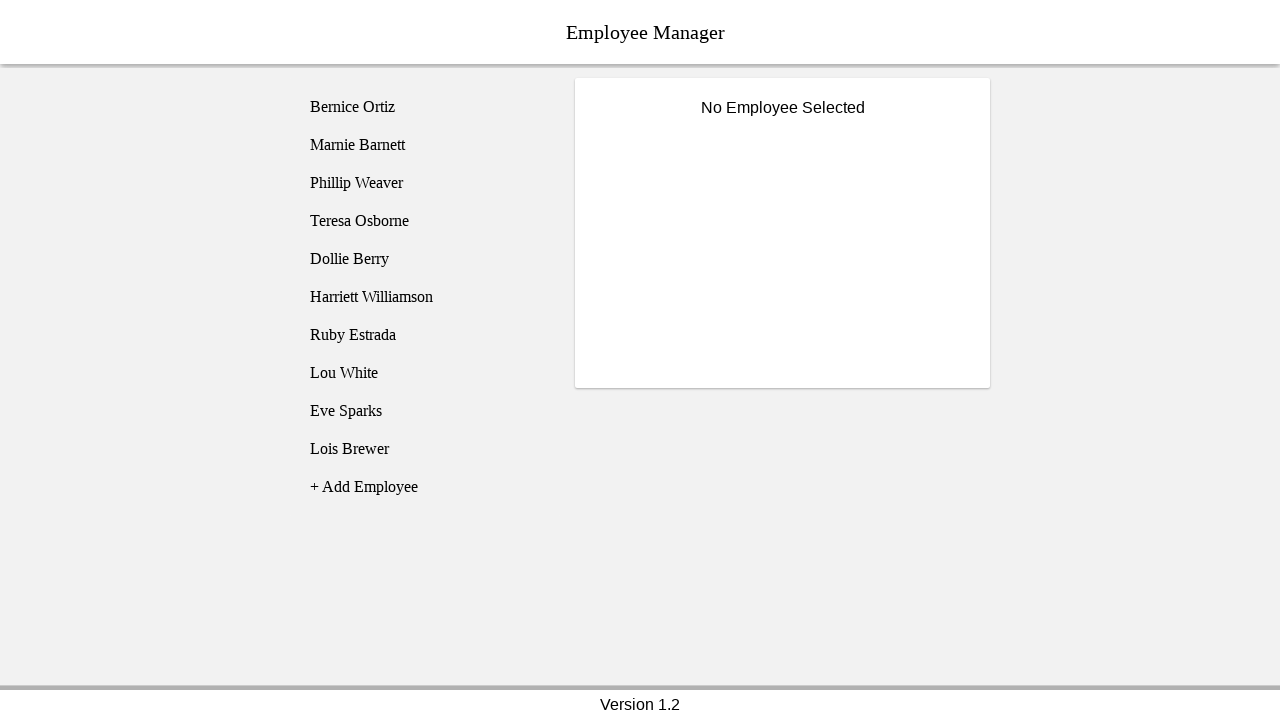

Clicked on Phillip Weaver employee at (425, 183) on [name='employee3']
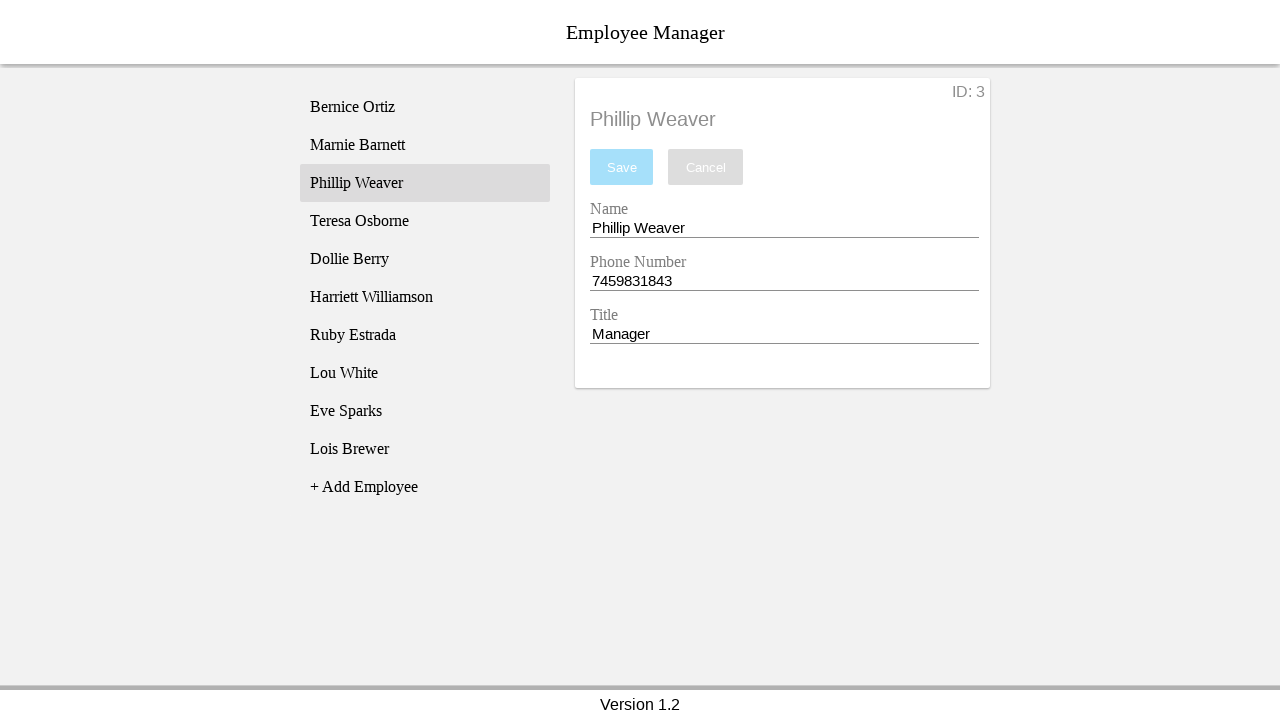

Employee title loaded and visible
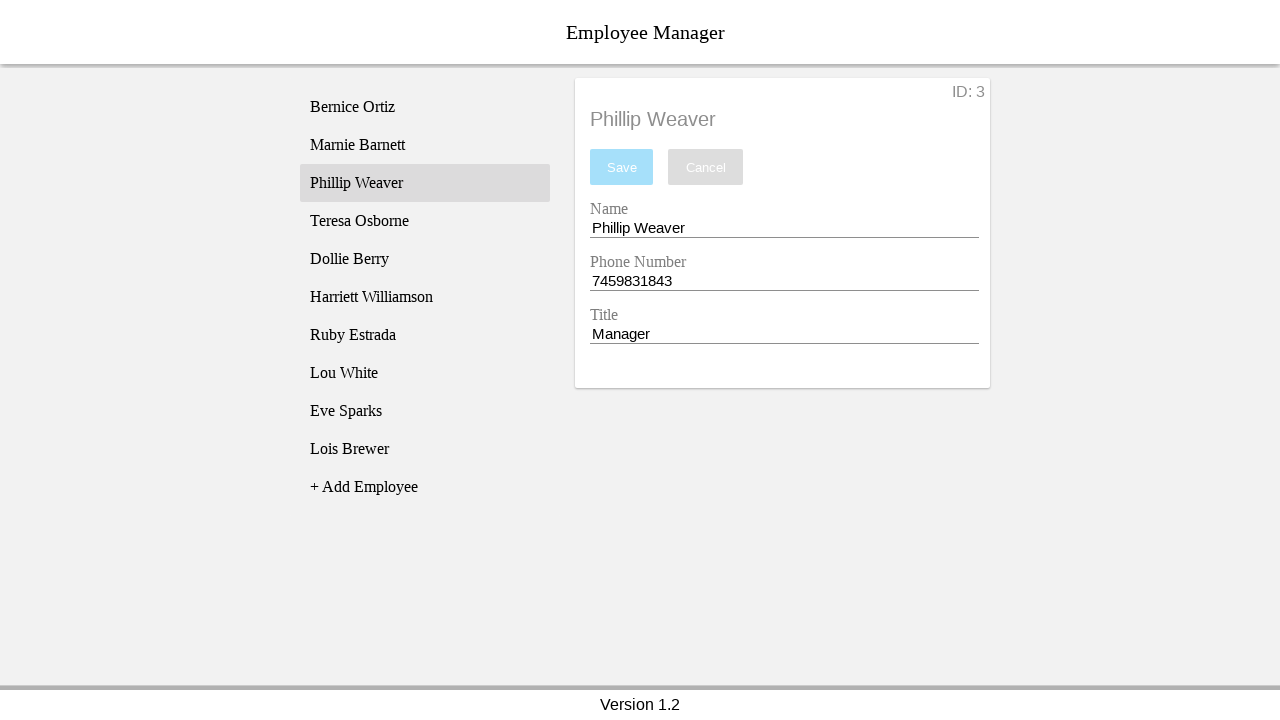

Clicked on name entry field at (784, 228) on [name='nameEntry']
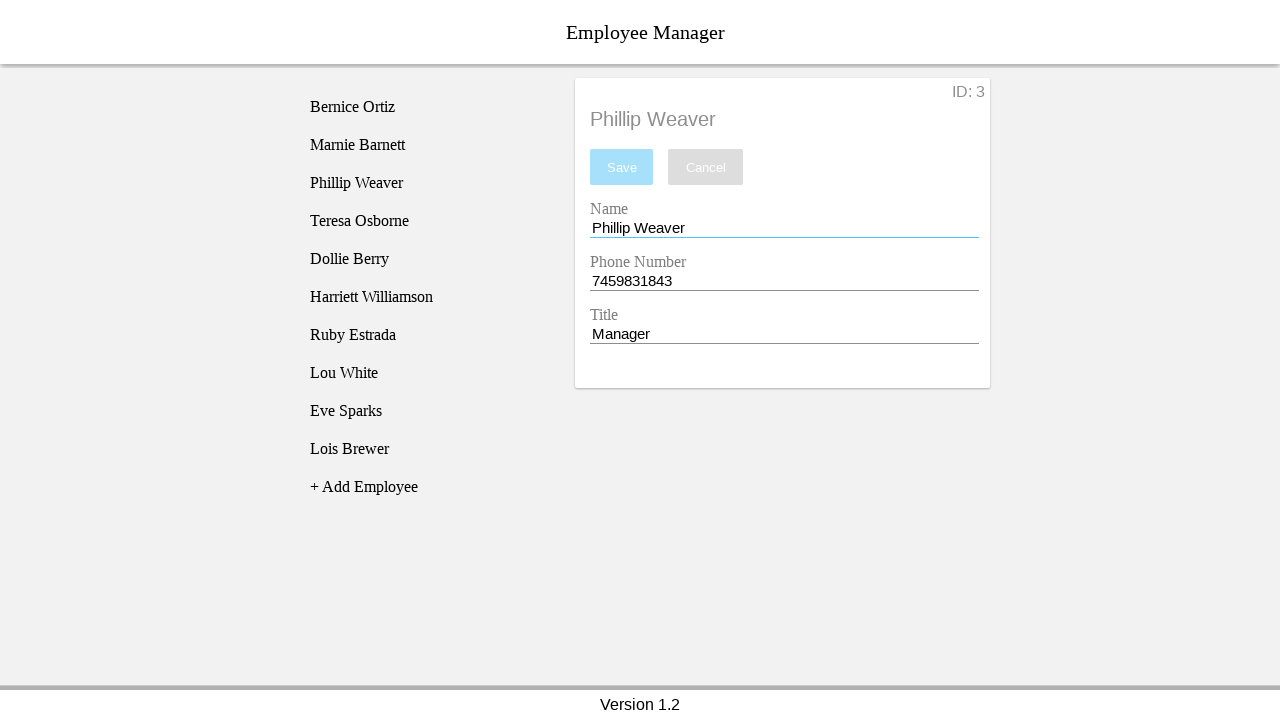

Filled name entry field with 'Test Name' on [name='nameEntry']
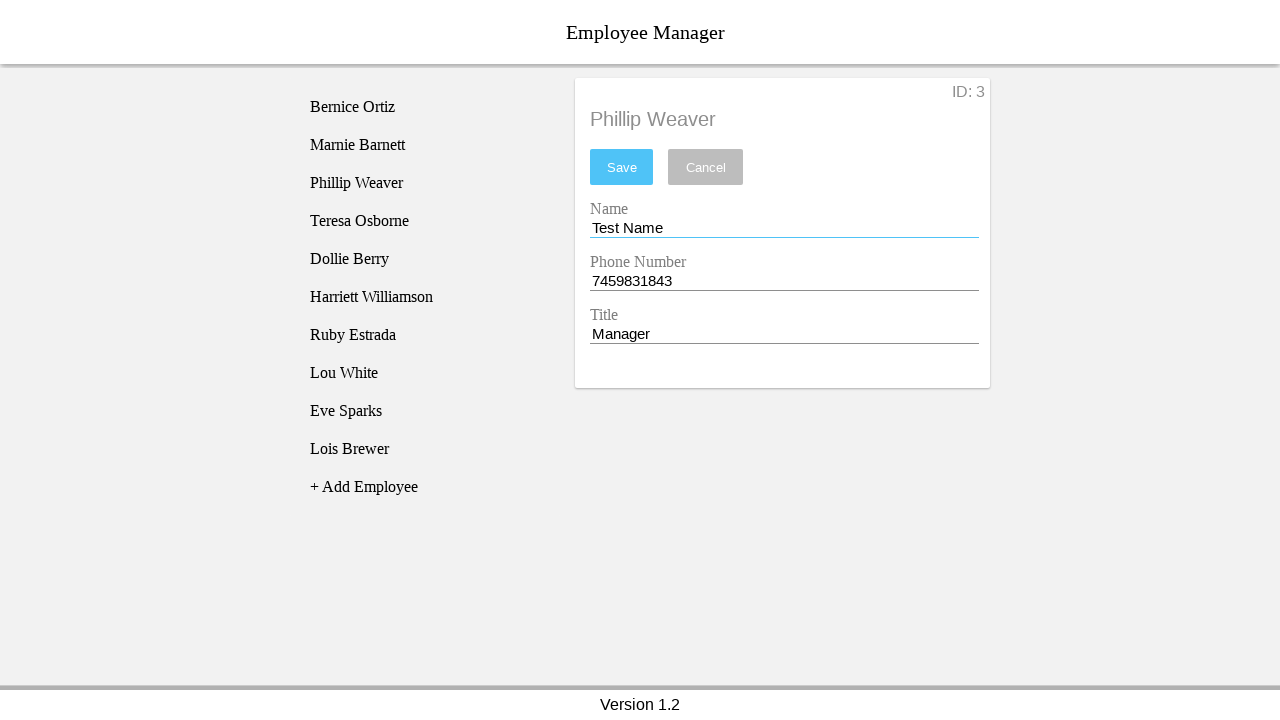

Clicked cancel button to discard changes at (706, 167) on [name='cancel']
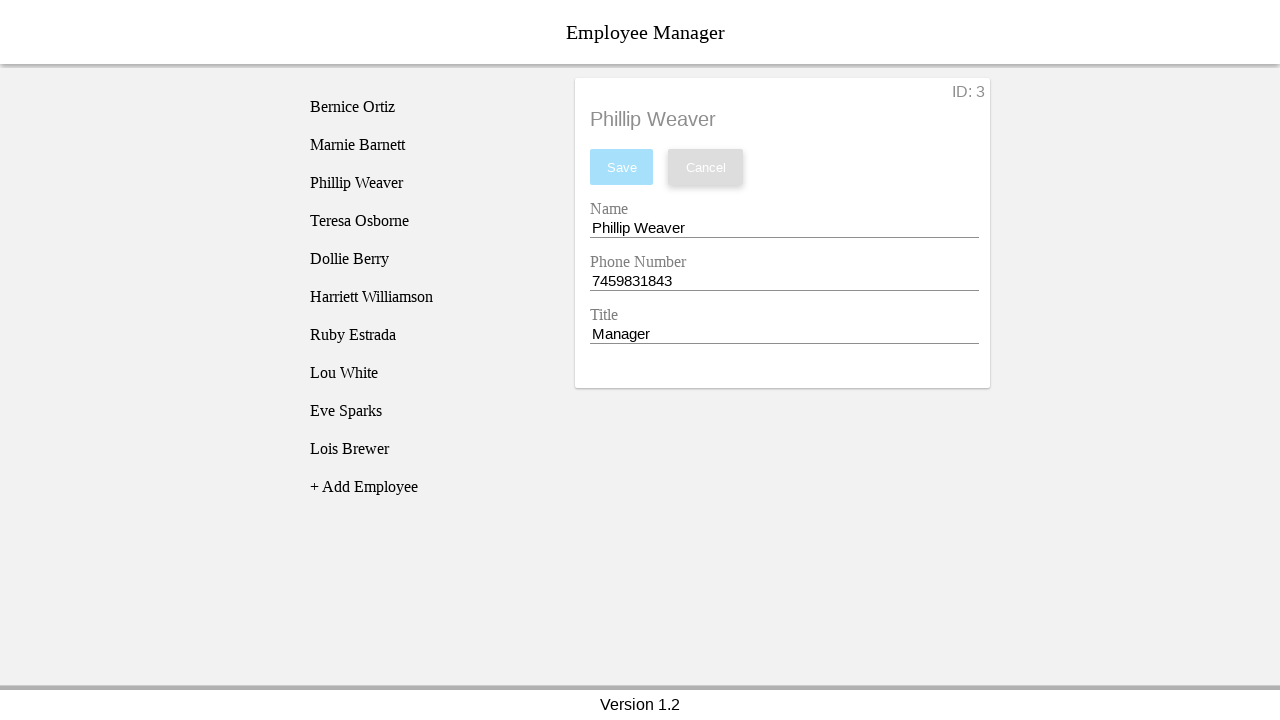

Verified that employee name remained 'Phillip Weaver' after canceling changes
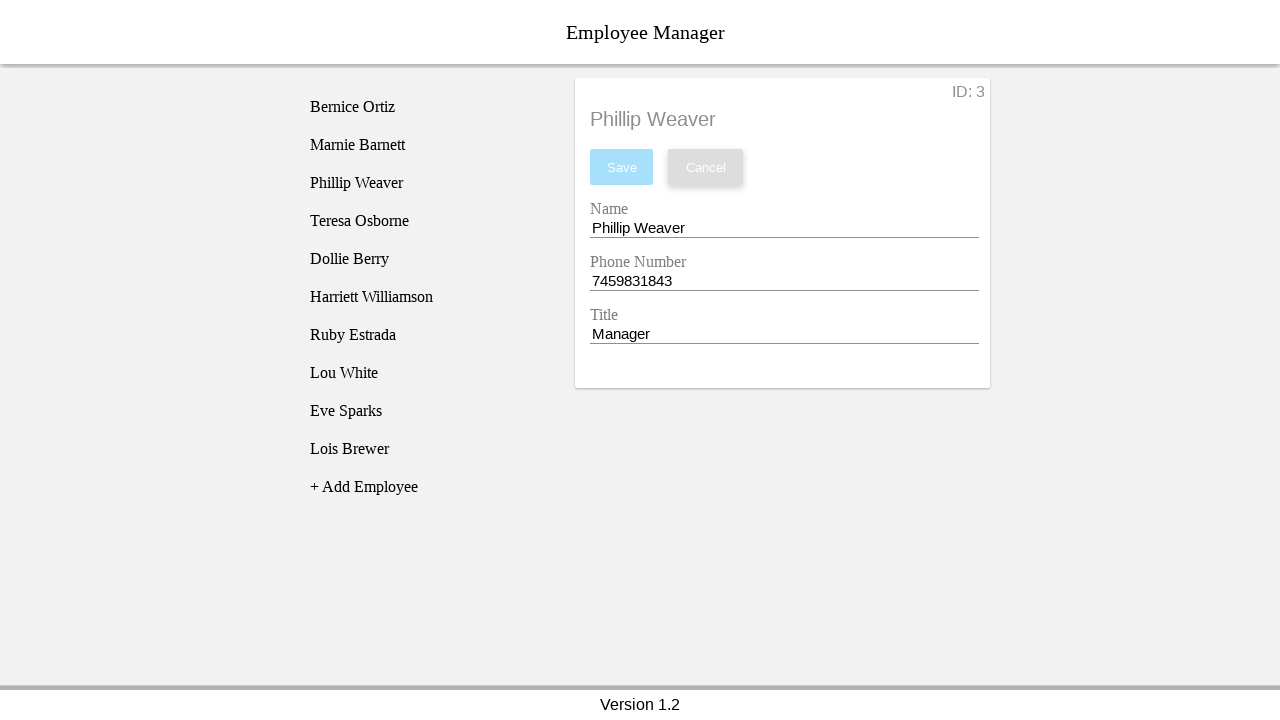

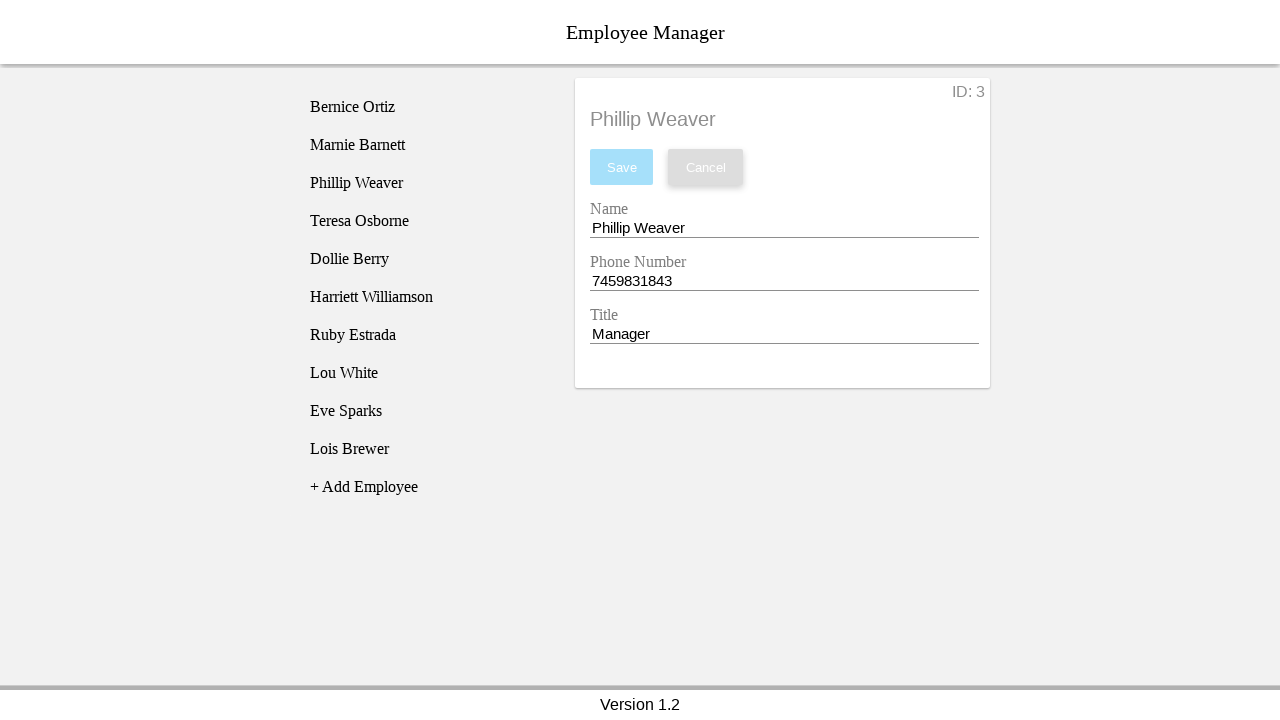